Tests dropdown selection by iterating through all dropdown options

Starting URL: http://www.qaclickacademy.com/practice.php

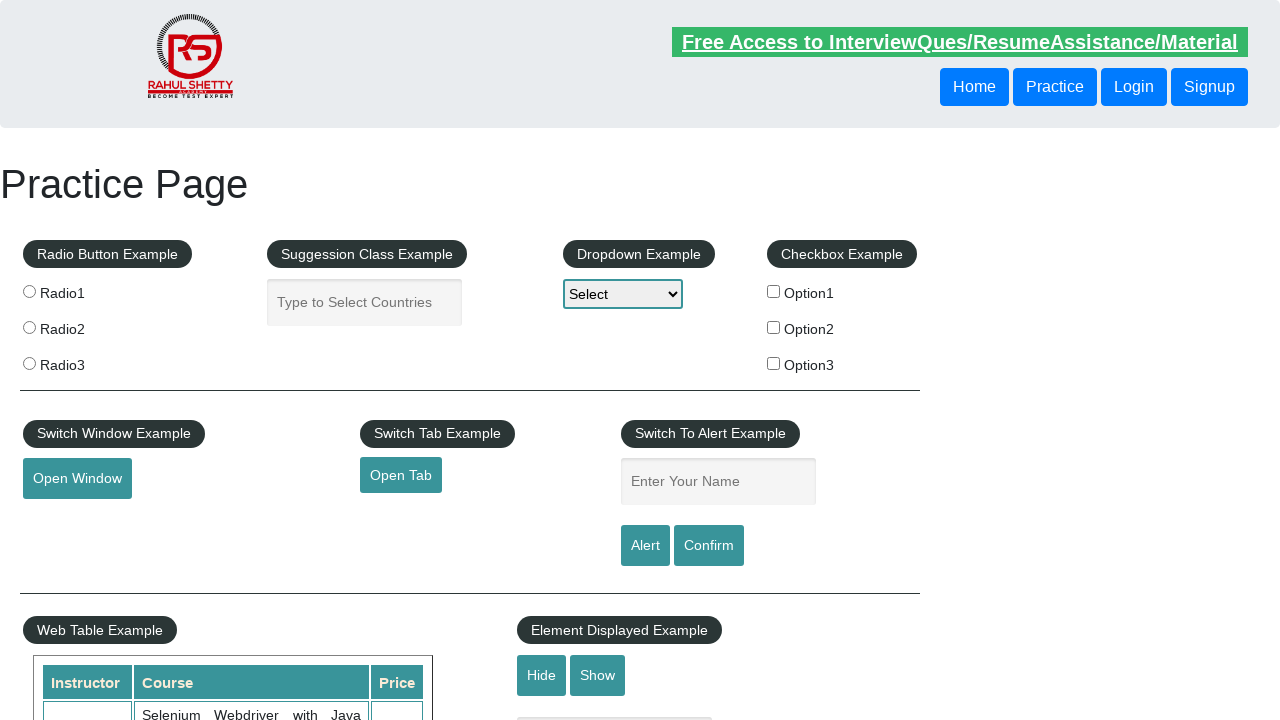

Located dropdown element with id 'dropdown-class-example'
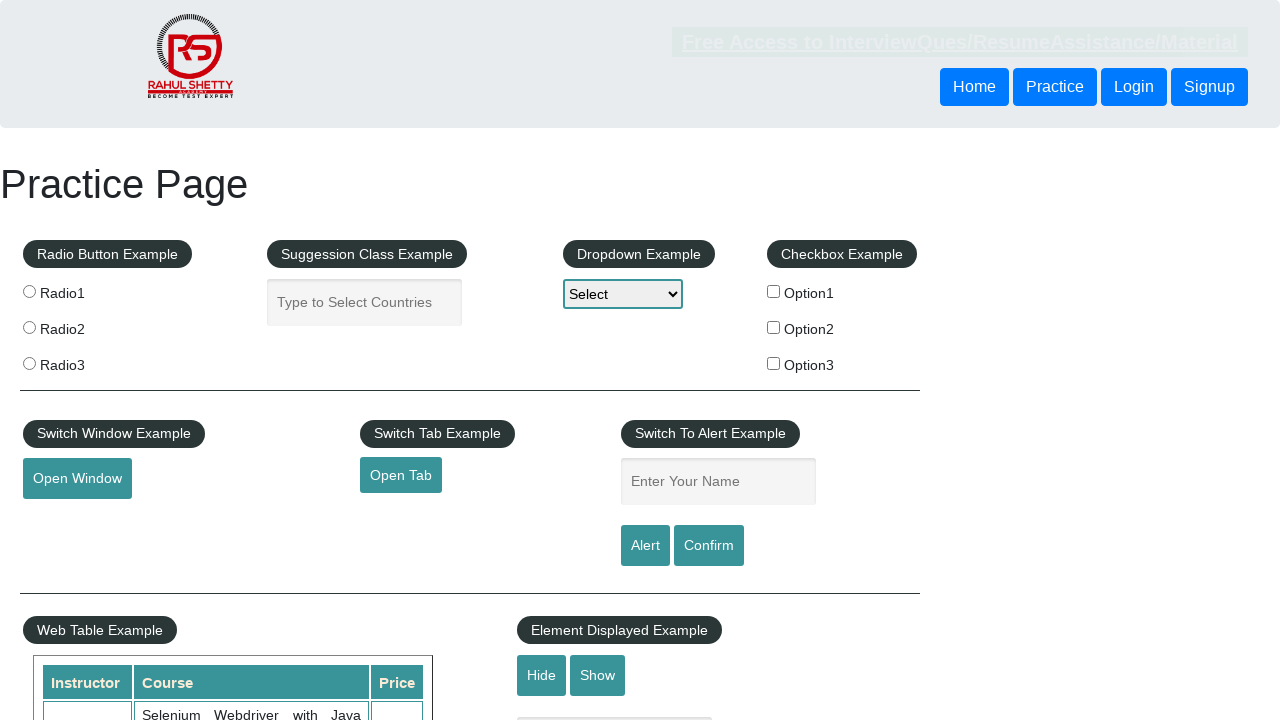

Selected Option1 from dropdown (index 1) on #dropdown-class-example
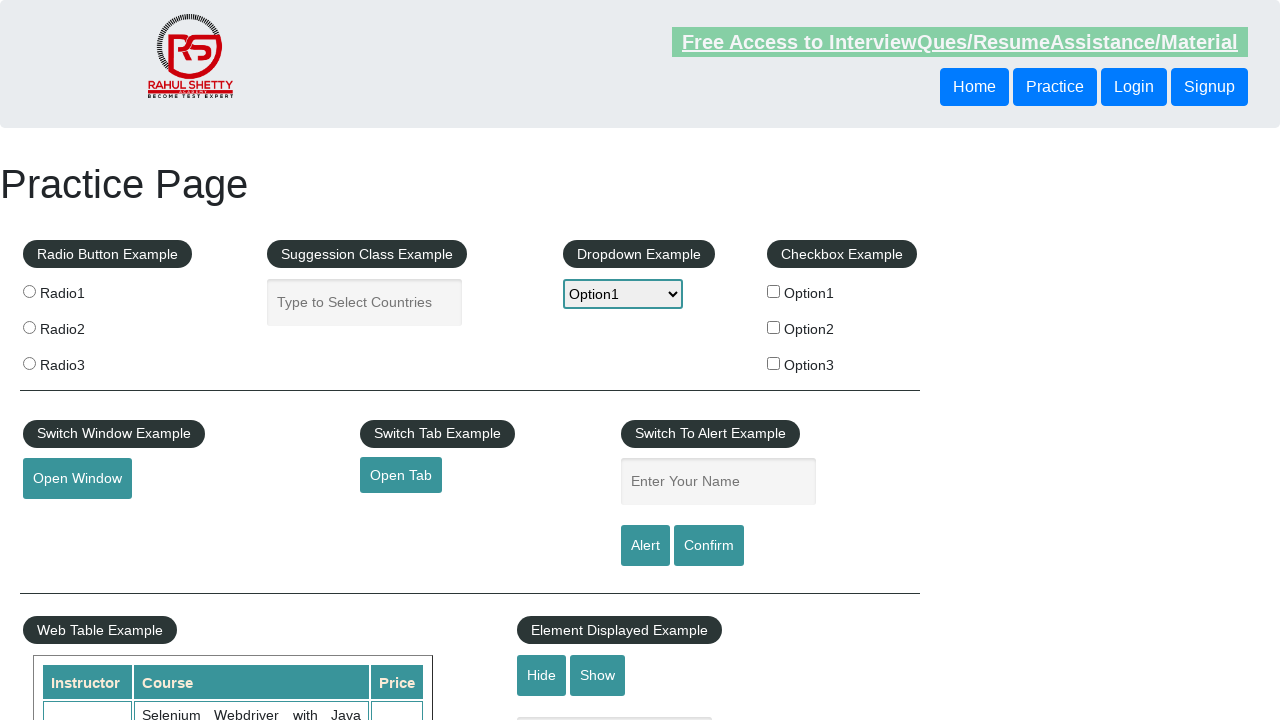

Waited 1 second after selecting Option1
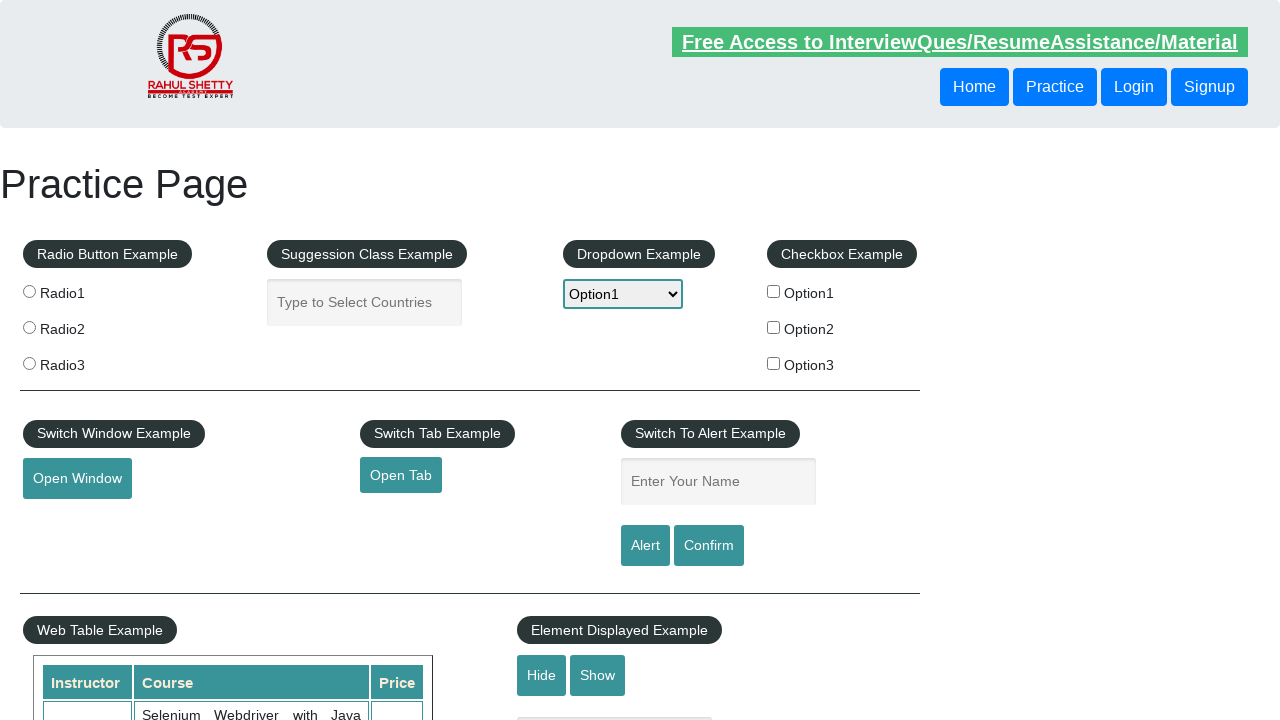

Selected Option2 from dropdown (index 2) on #dropdown-class-example
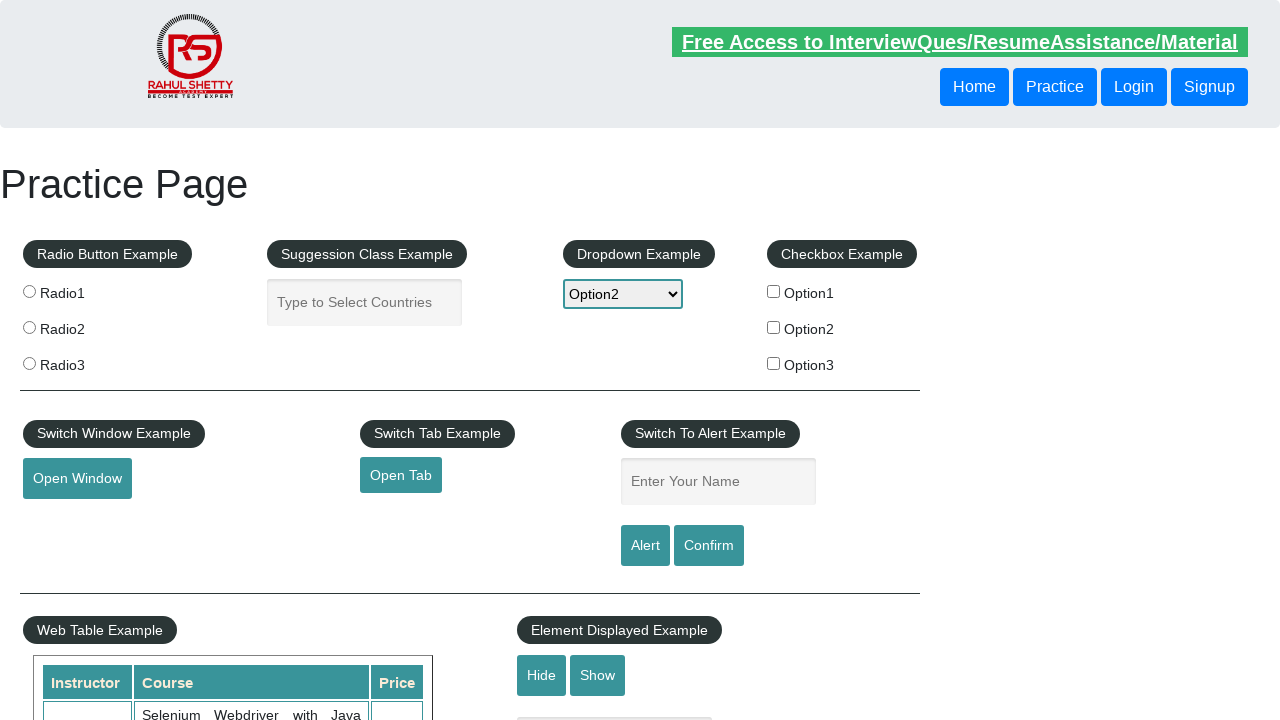

Waited 1 second after selecting Option2
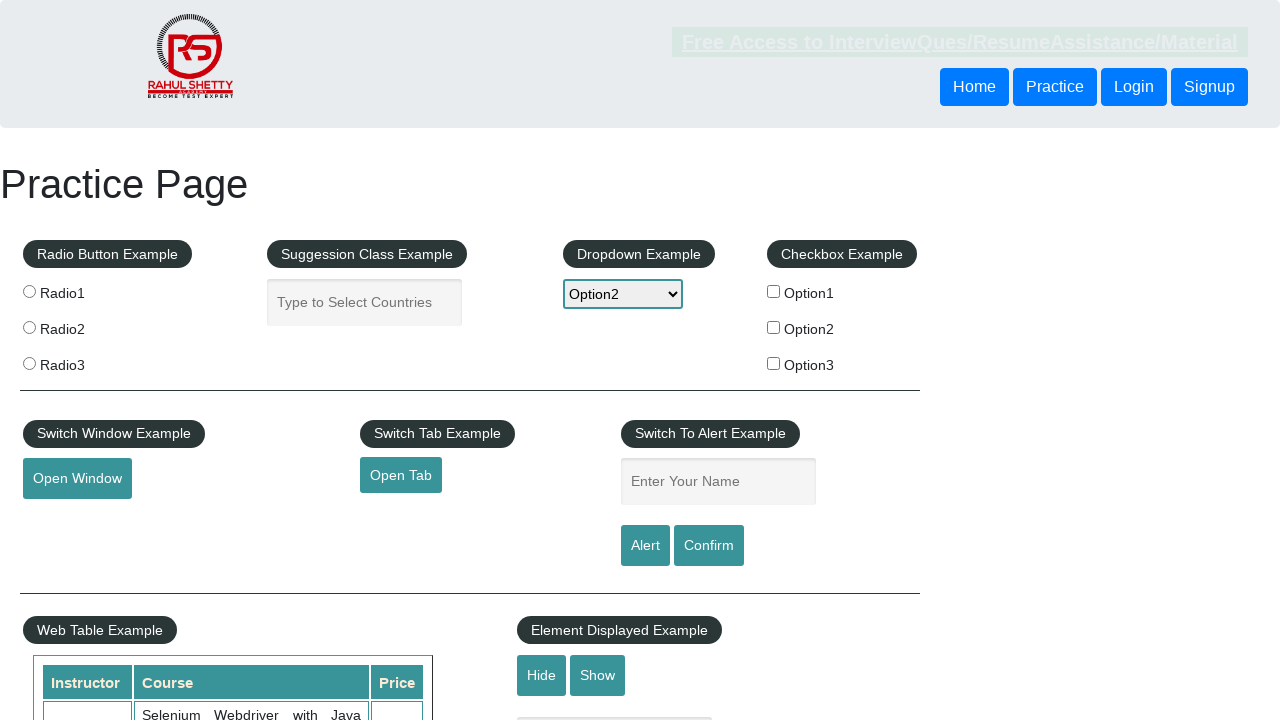

Selected Option3 from dropdown (index 3) on #dropdown-class-example
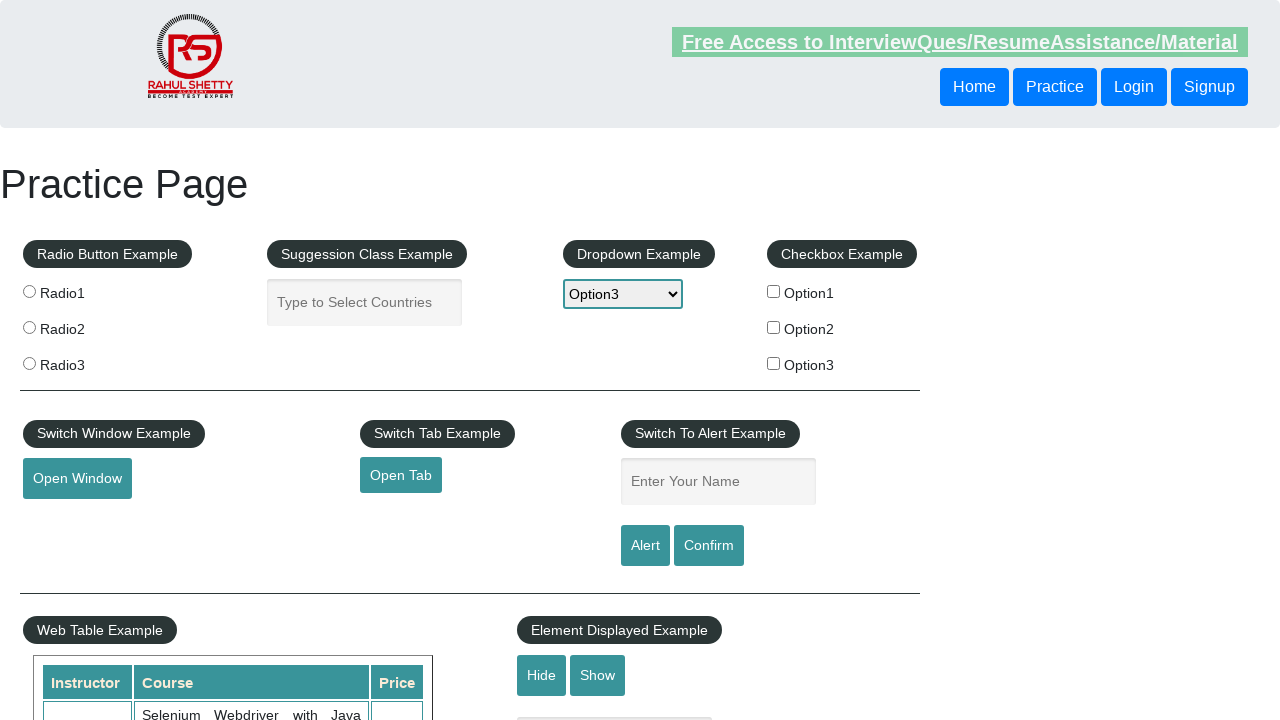

Waited 1 second after selecting Option3
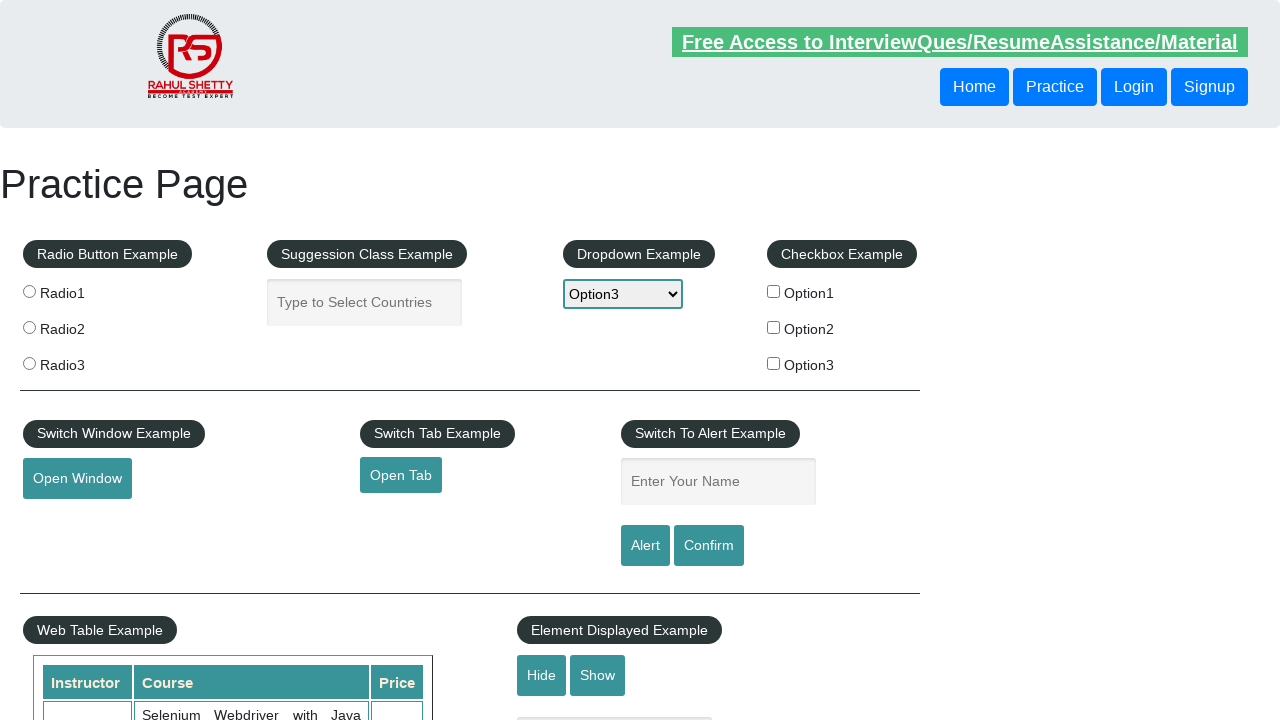

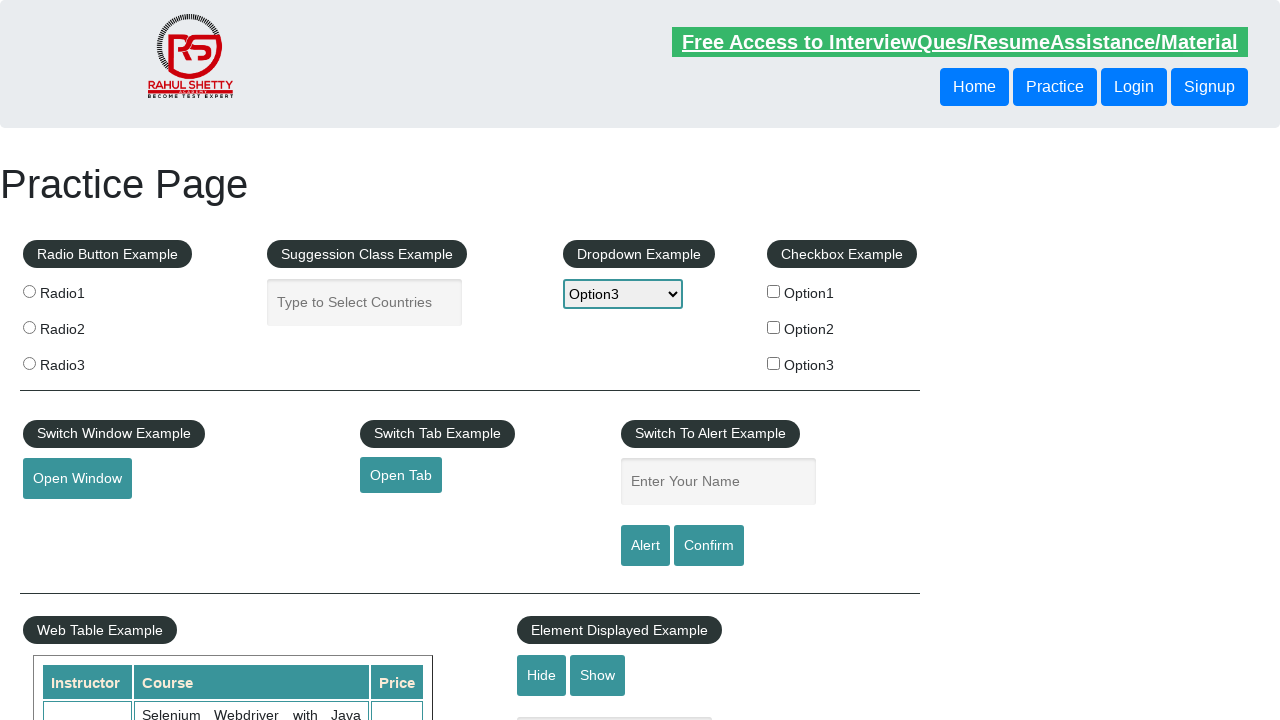